Navigates to the Automation Exercise website and clicks on the Test Cases button to verify navigation to the test cases page

Starting URL: https://automationexercise.com/

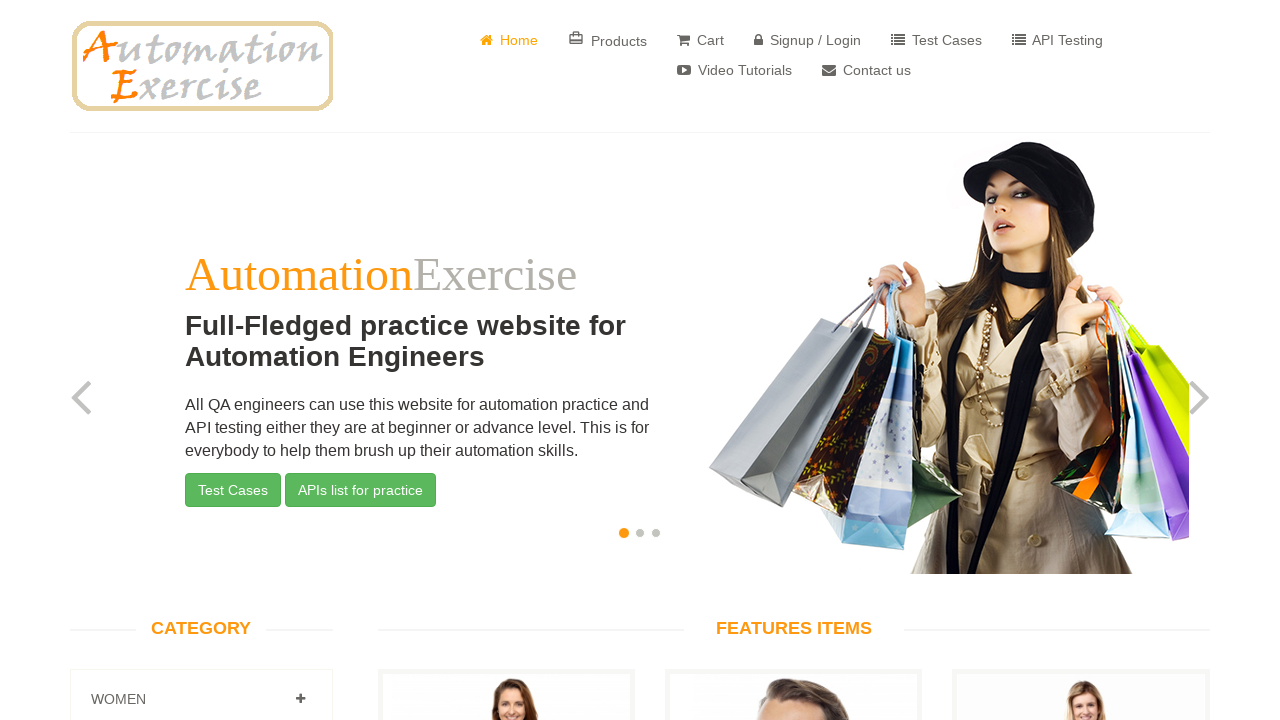

Clicked on the Test Cases button at (936, 40) on a[href='/test_cases']
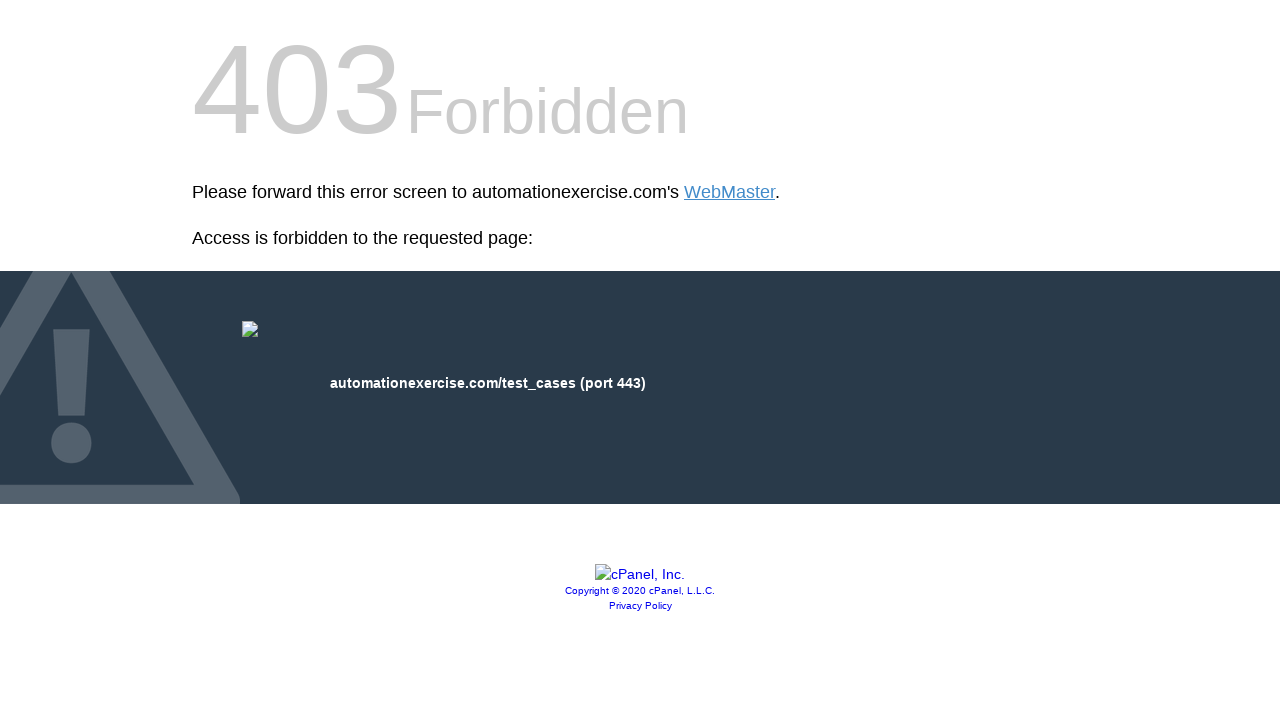

Test cases page loaded successfully
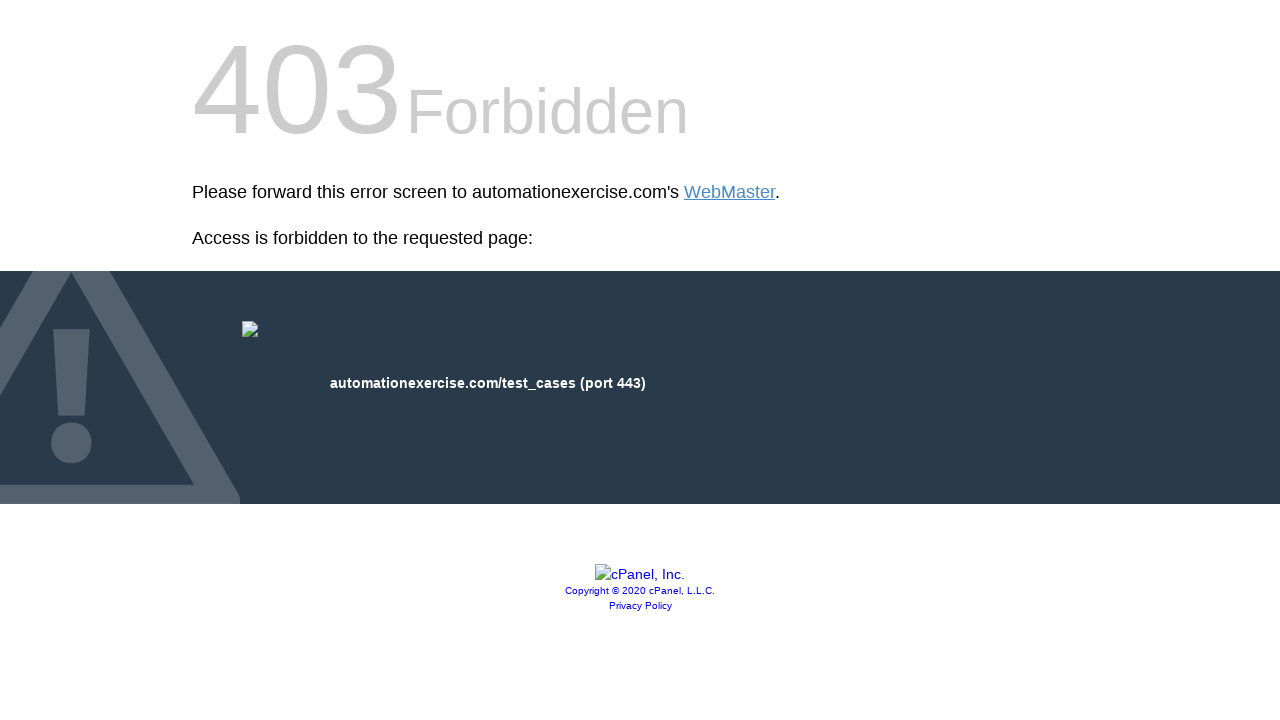

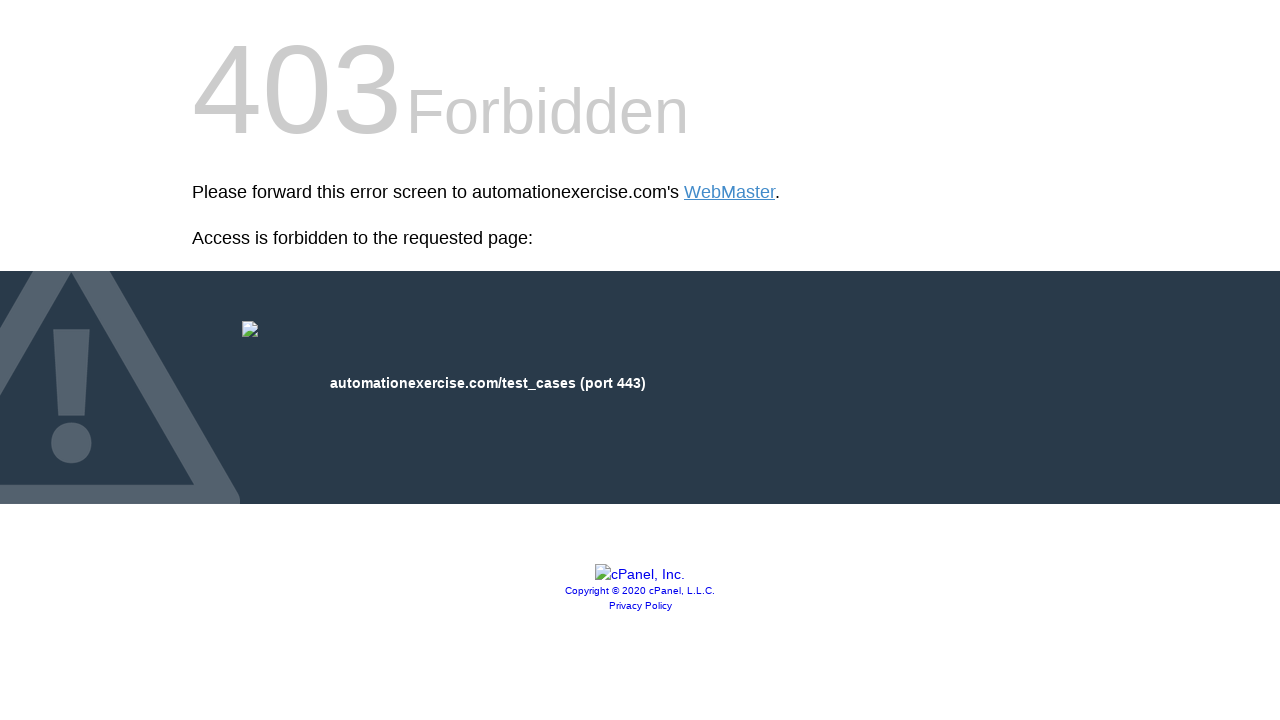